Tests various dropdown selection functionalities including single select, country selection, and multi-select dropdowns with different selection methods

Starting URL: https://letcode.in/dropdowns

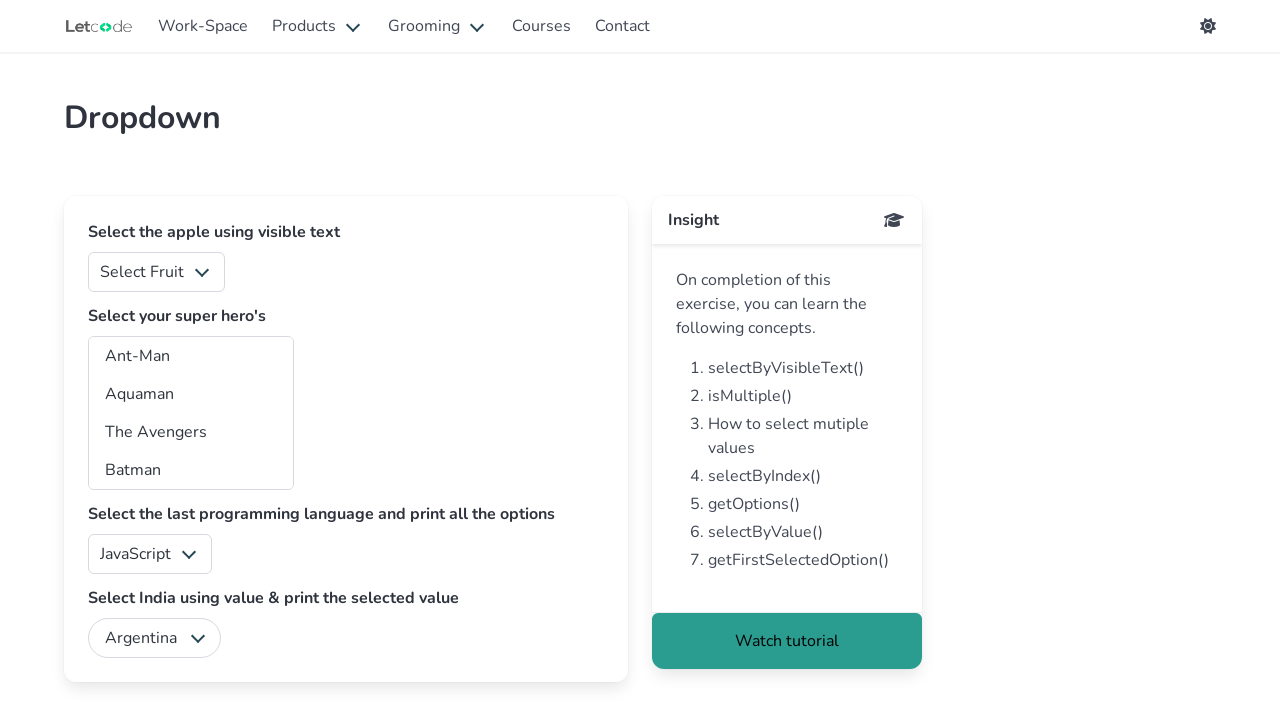

Navigated to DropDownLetCode test page
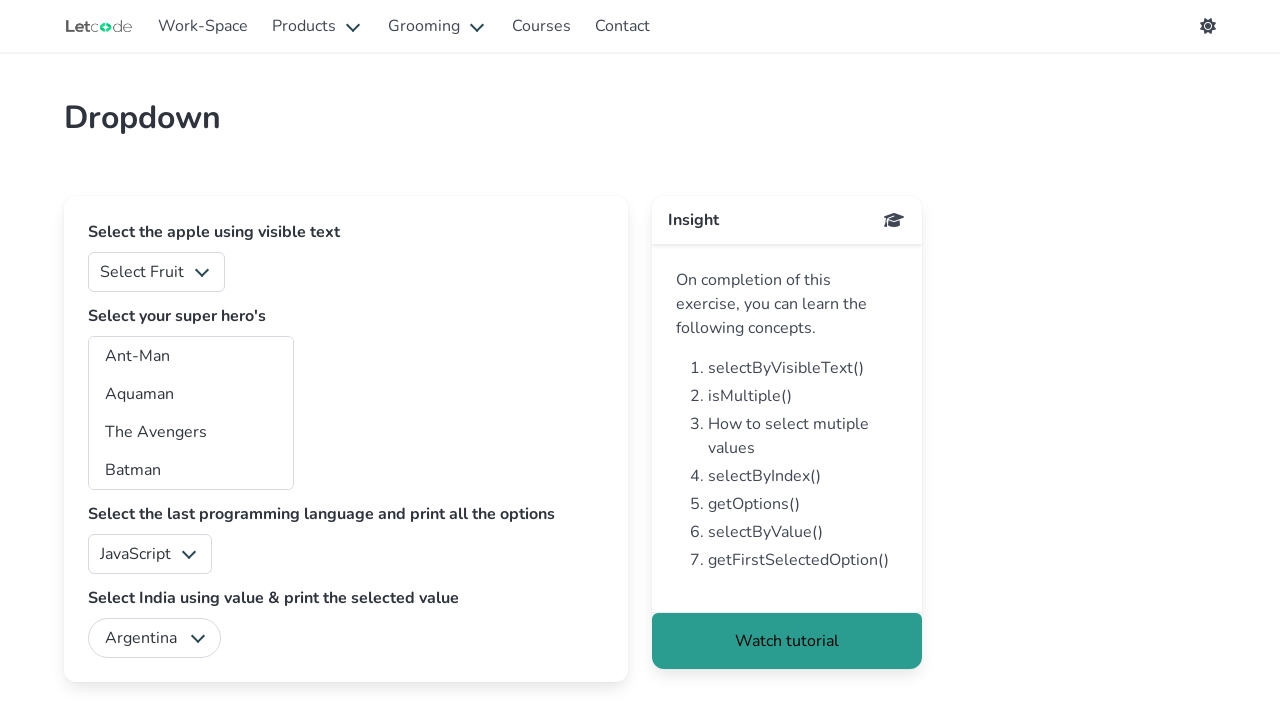

Located language dropdown element
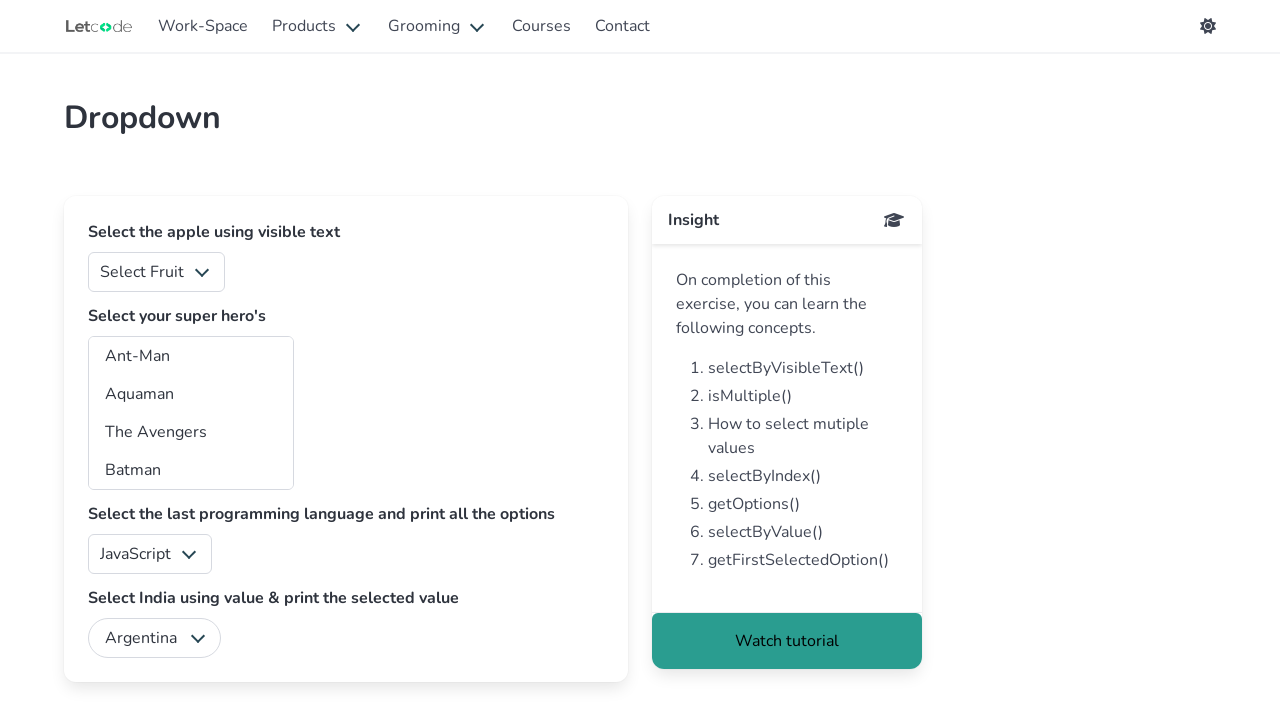

Selected language dropdown option by index 3 on #lang
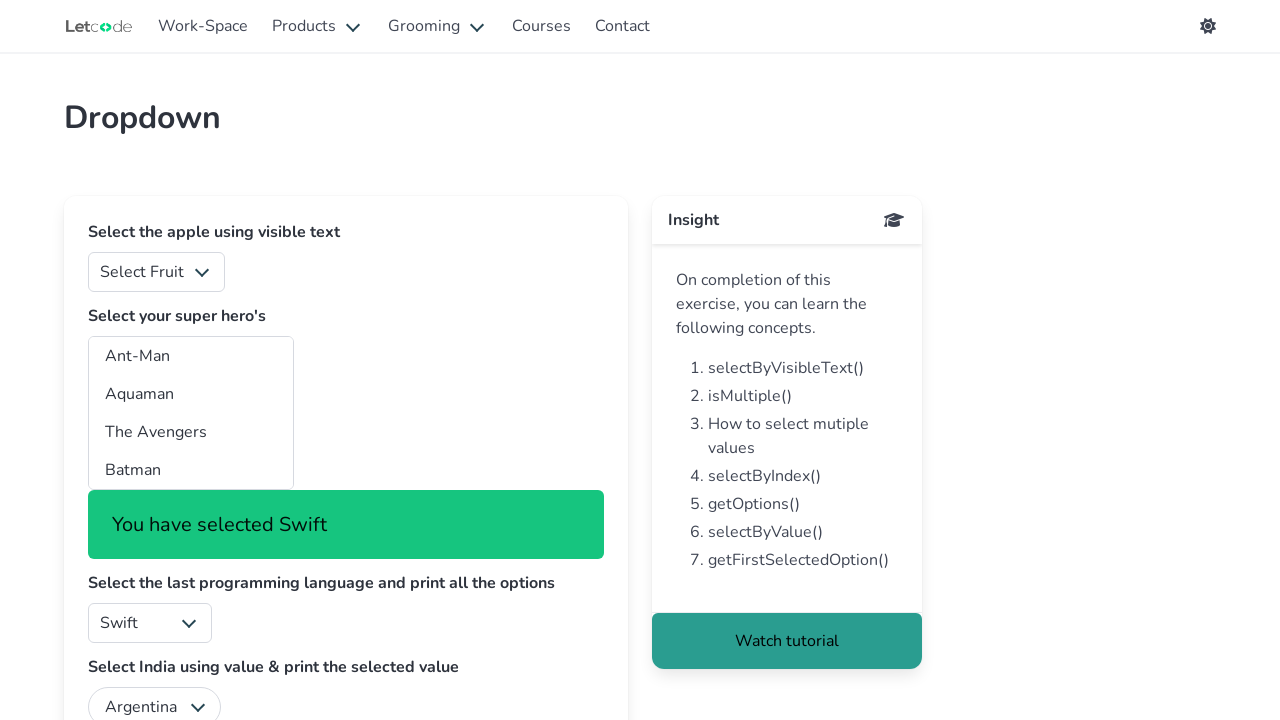

Selected language dropdown option by value 'py' (Python) on #lang
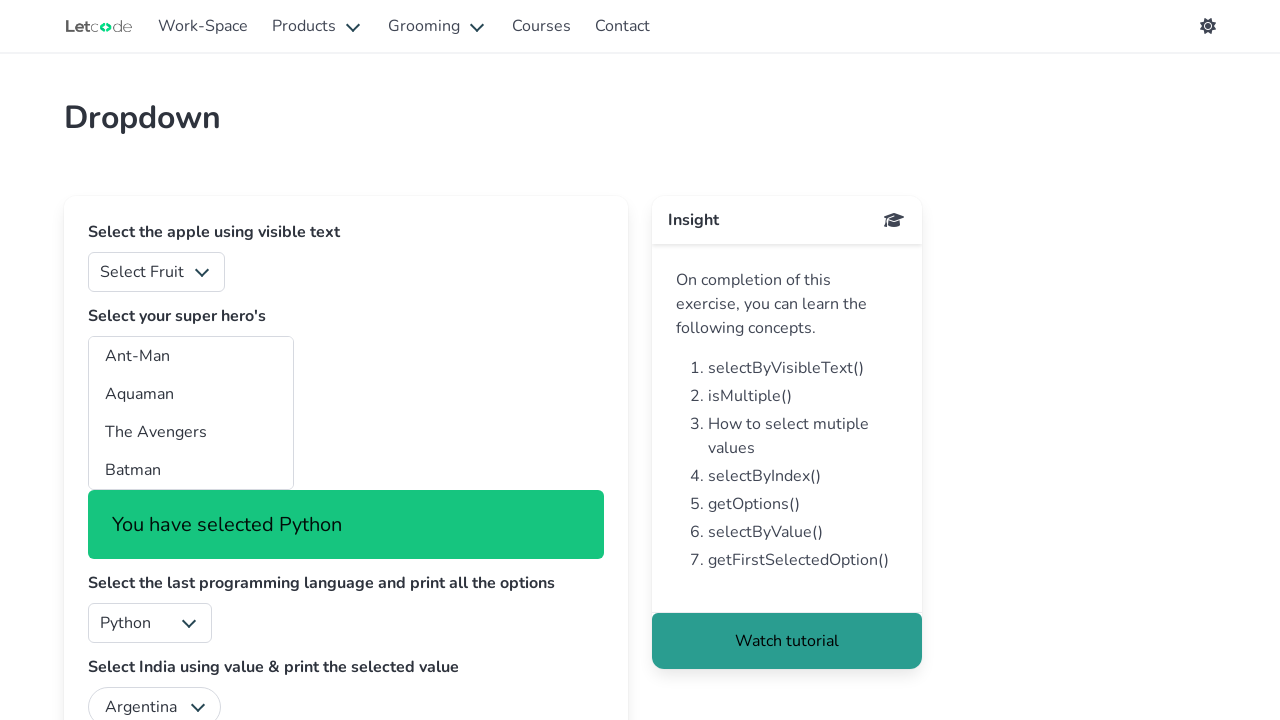

Selected language dropdown option by label 'Java' on #lang
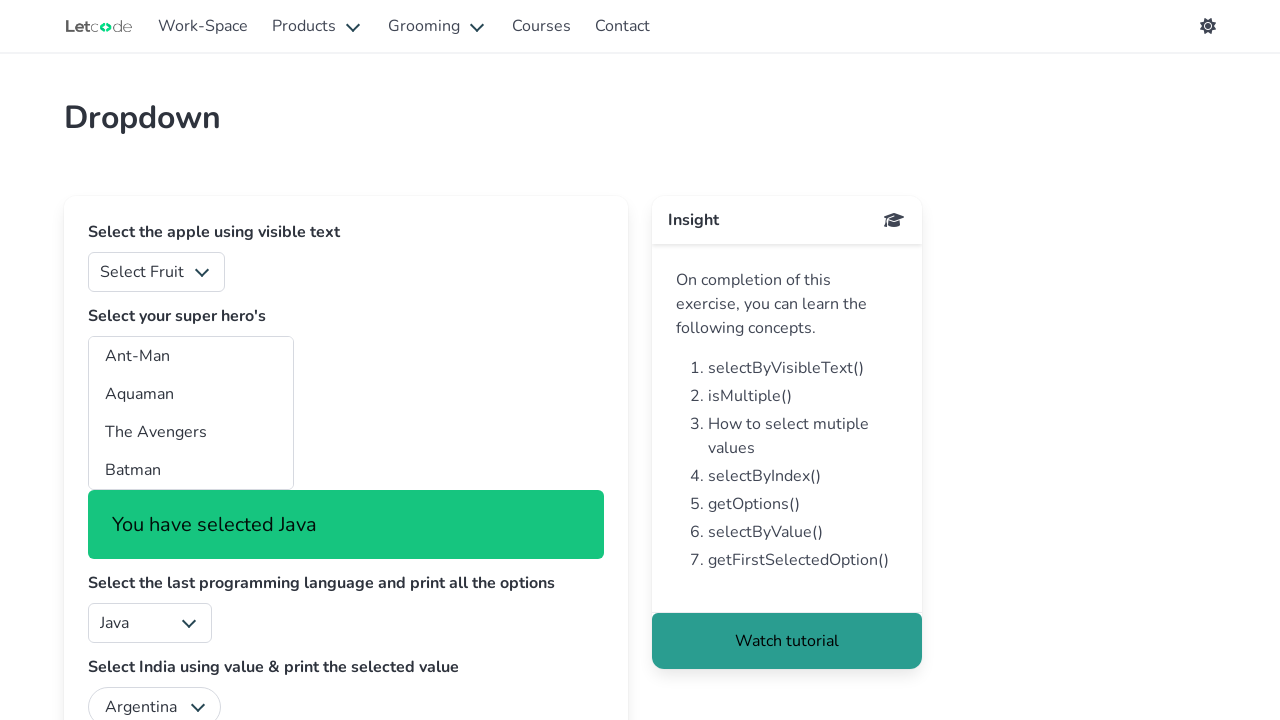

Located country dropdown element
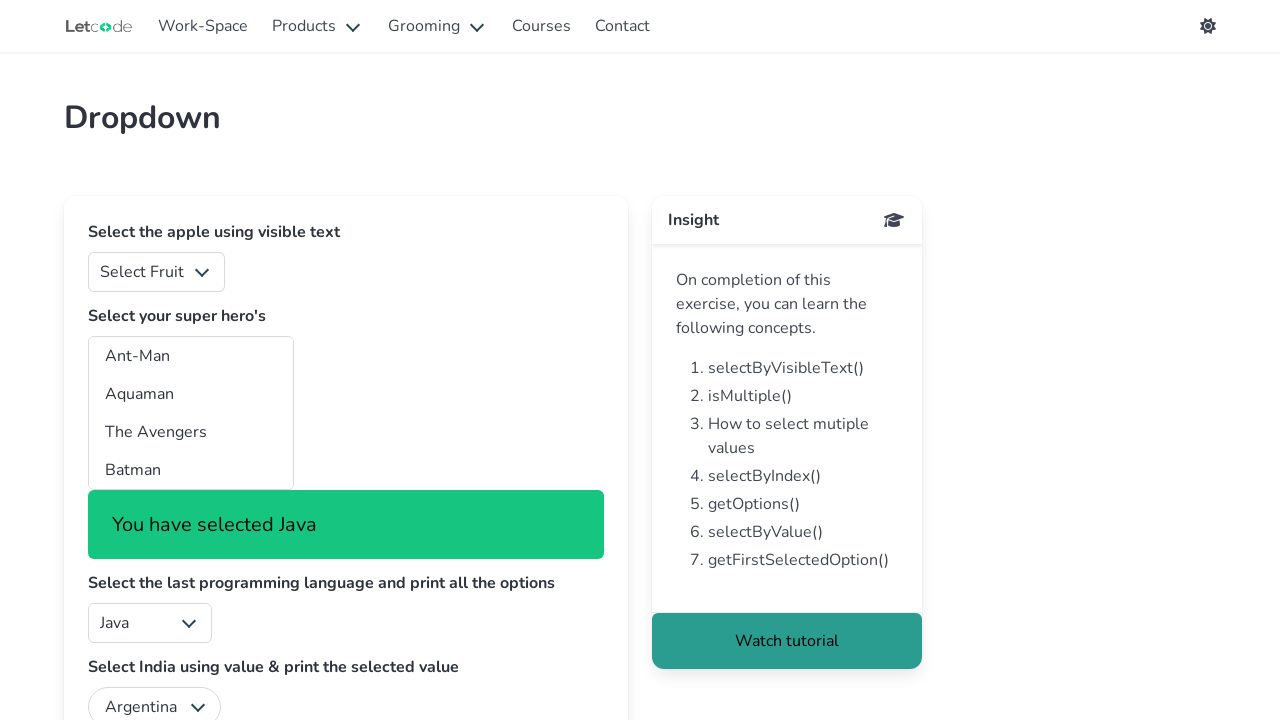

Selected country dropdown option 'India' on #country
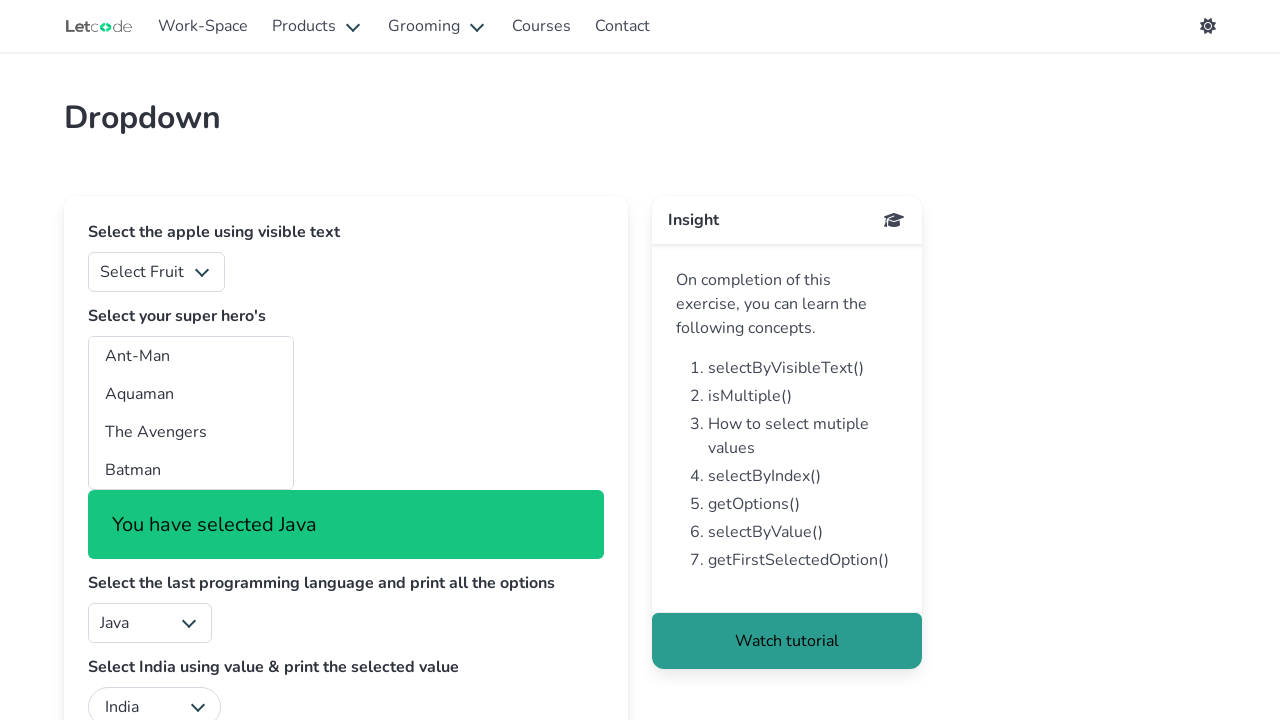

Located superheroes multi-select dropdown element
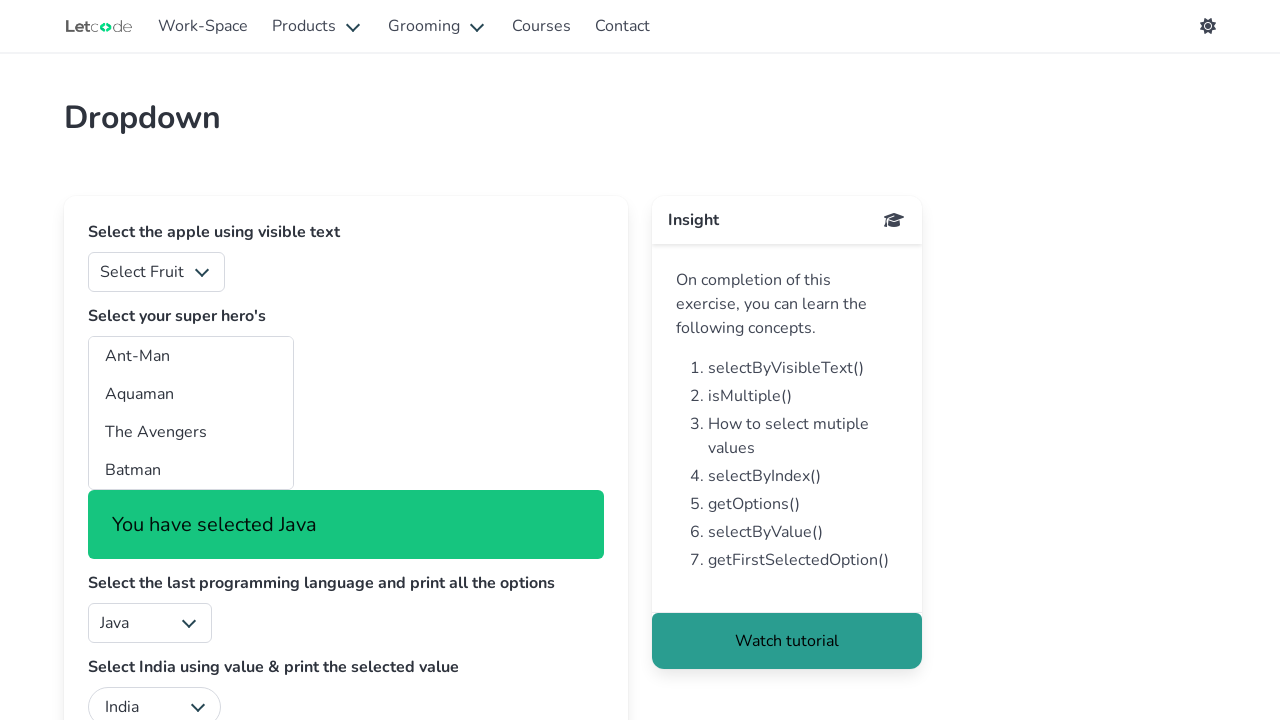

Selected 'Black Panther' in superheroes dropdown by label on #superheros
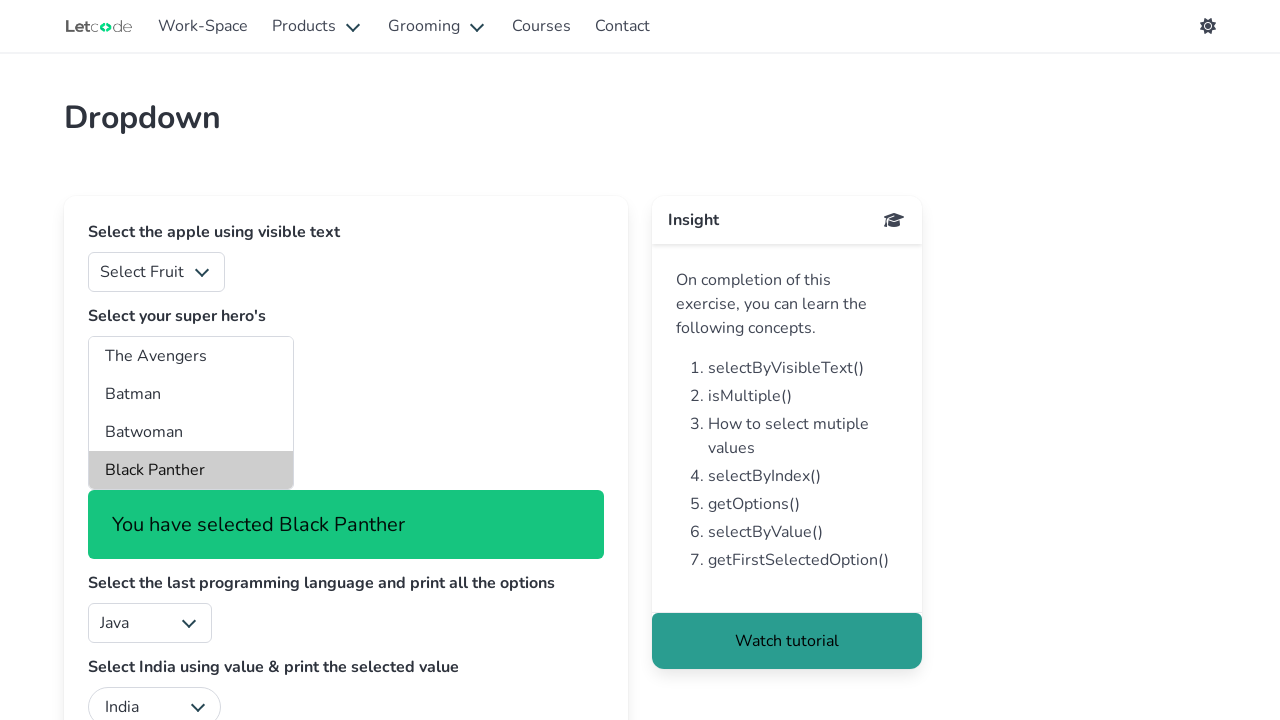

Selected Black Panther and Batman in superheroes dropdown by value on #superheros
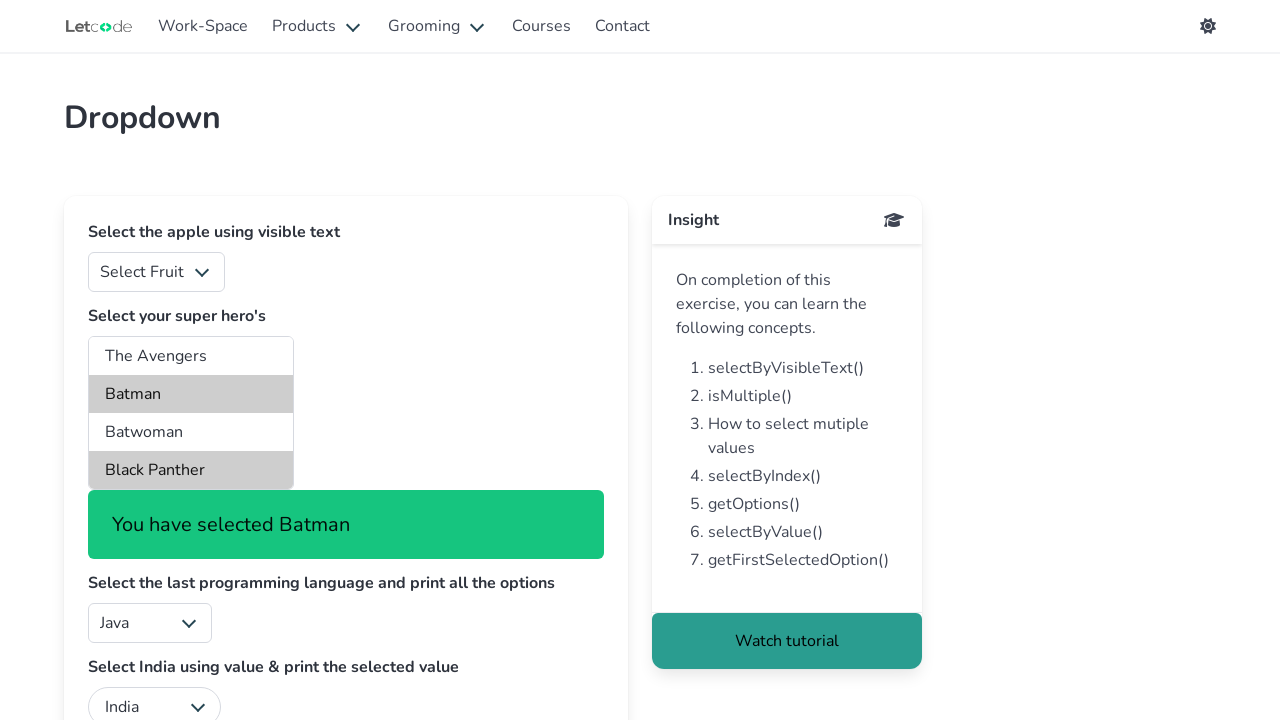

Retrieved all options from superheroes dropdown
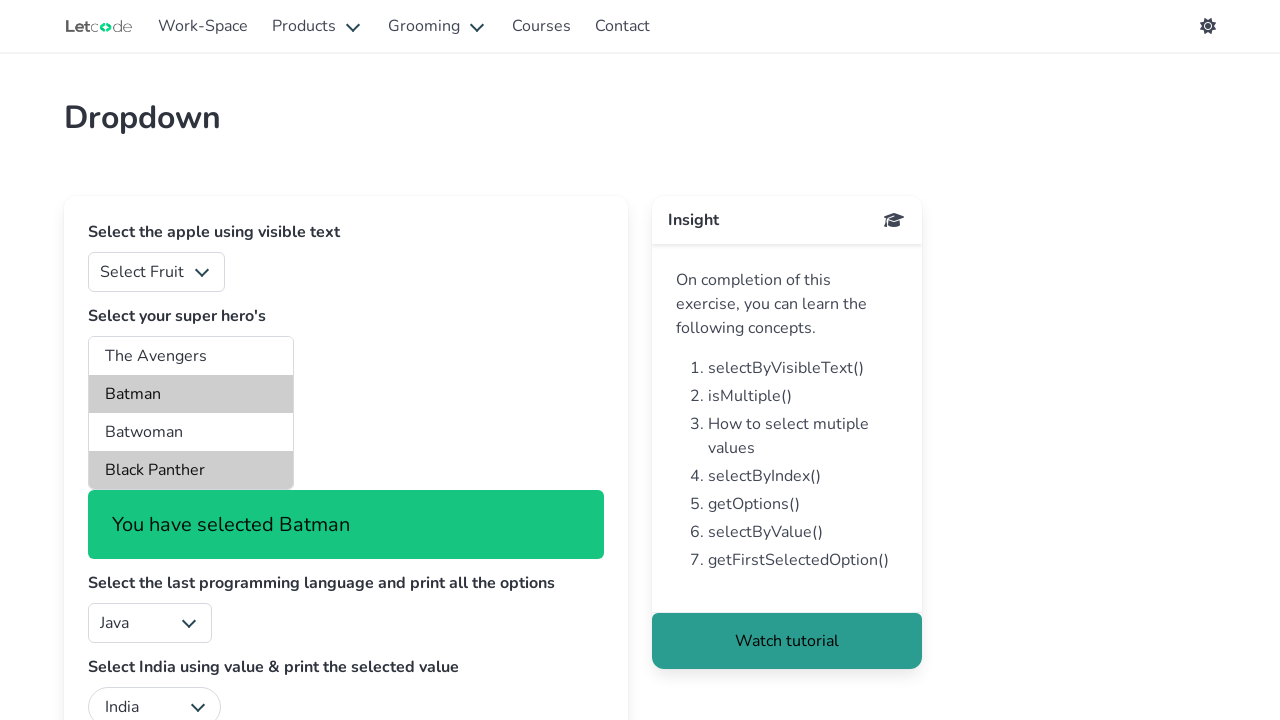

Selected Black Panther, Batman, and Aquaman in superheroes dropdown on #superheros
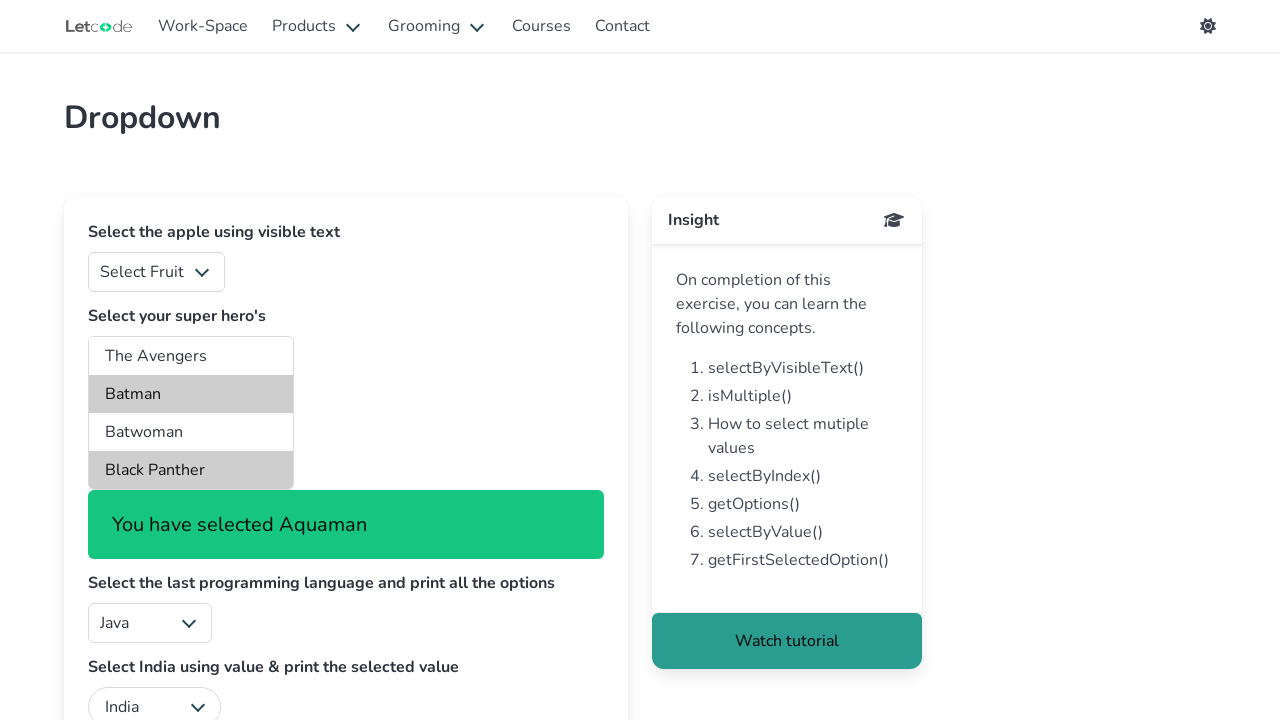

Deselected Aquaman, keeping only Black Panther and Batman selected on #superheros
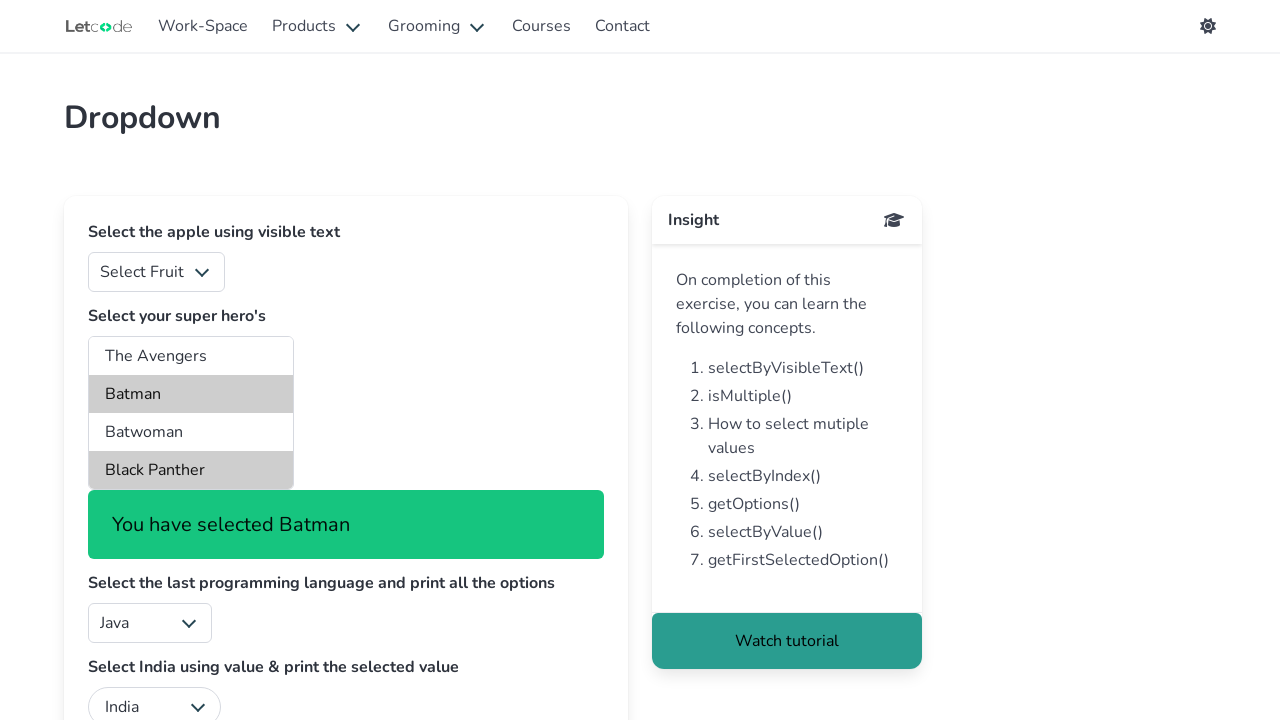

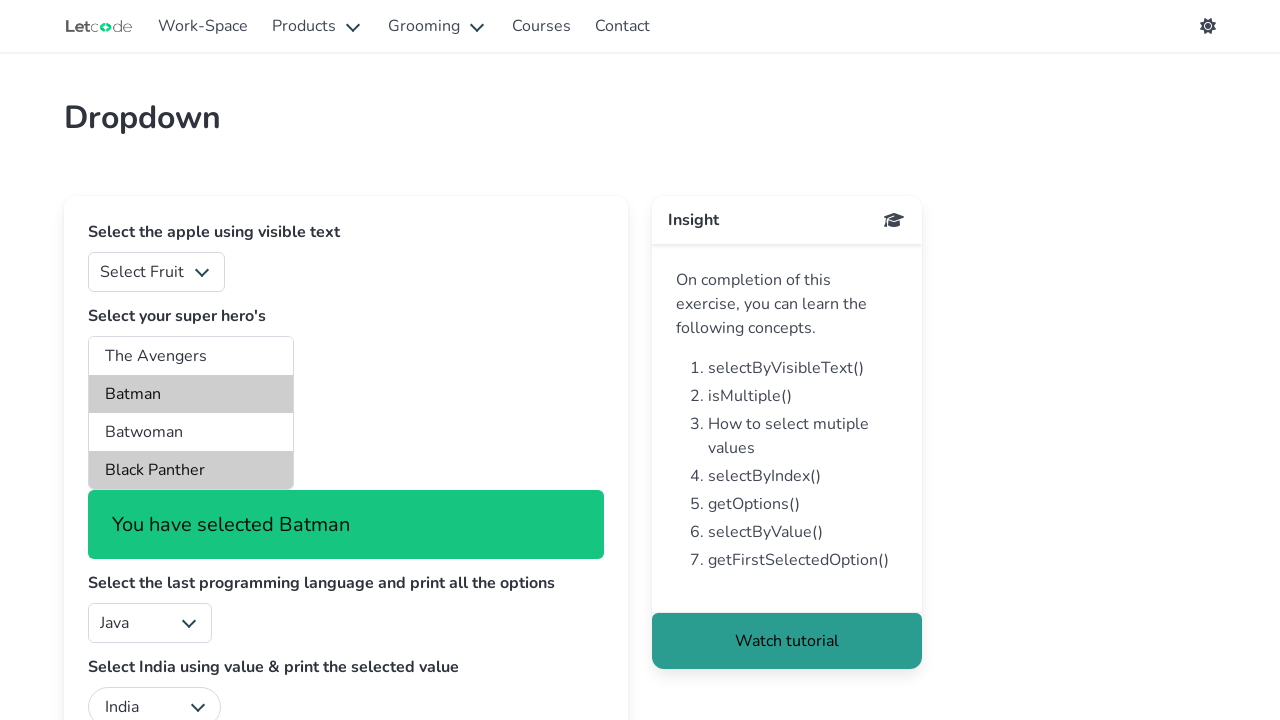